Tests filling an email input field that is positioned above the password input field on a form inputs page

Starting URL: https://www.selenium.dev/selenium/web/inputs.html

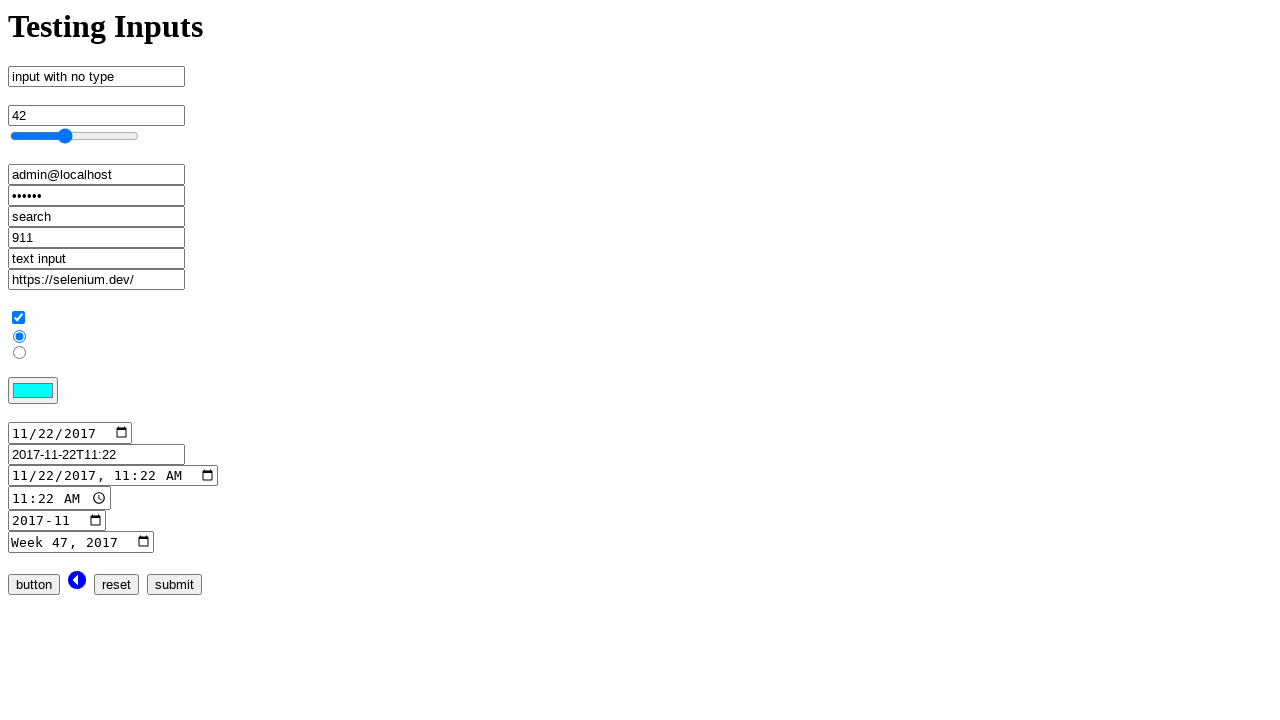

Filled email input field (positioned above password field) with 'test@test.com' on input[name='email_input']
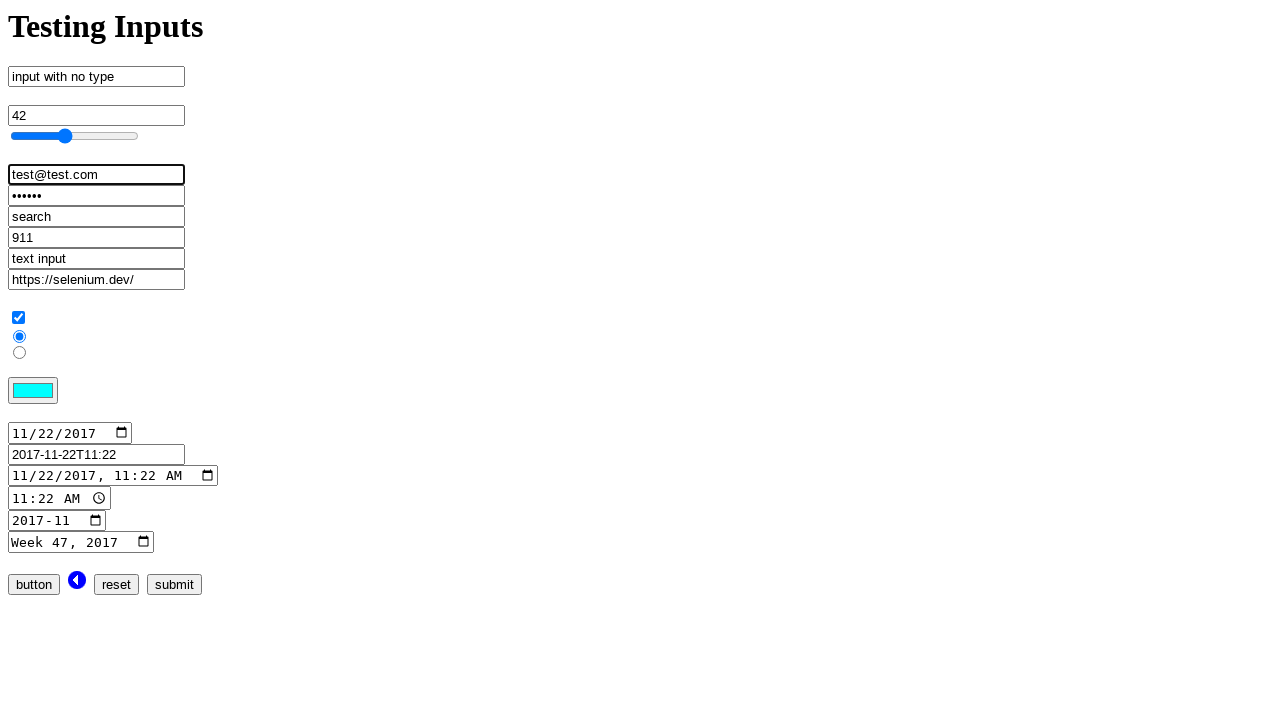

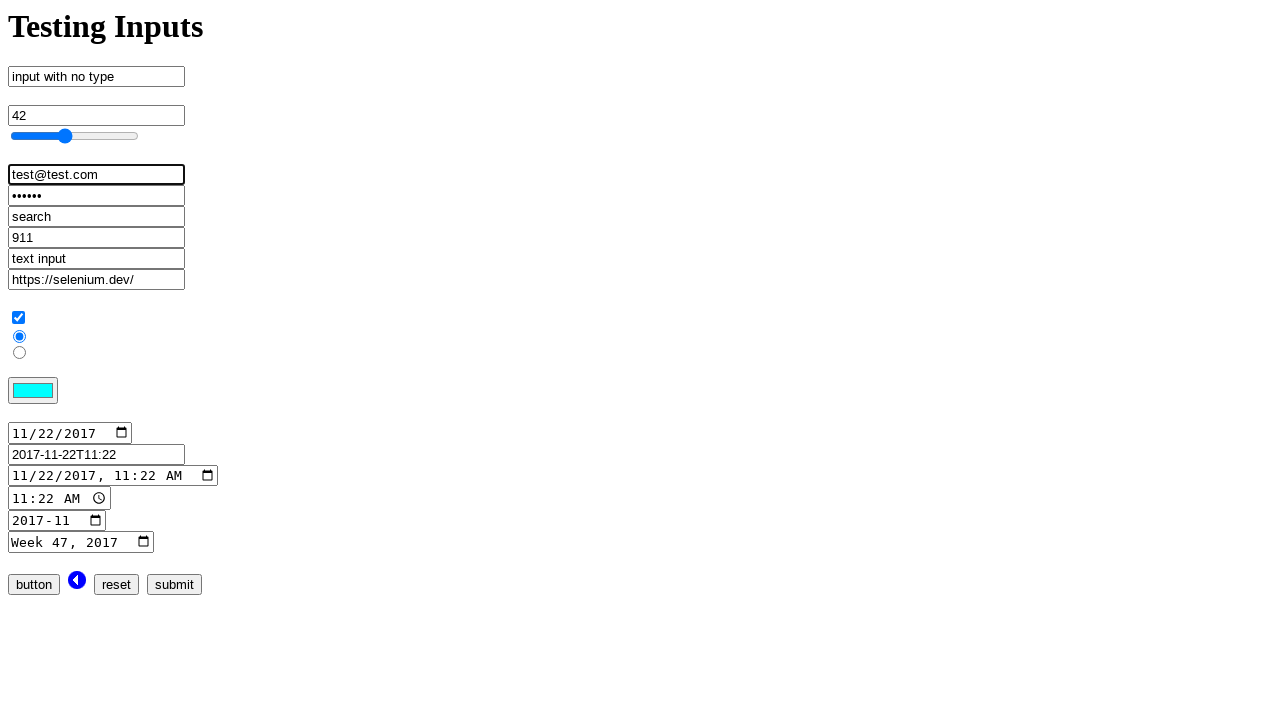